Tests enabling and disabling a textbox on the Dynamic Controls page by clicking Enable and Disable buttons.

Starting URL: https://the-internet.herokuapp.com/dynamic_controls

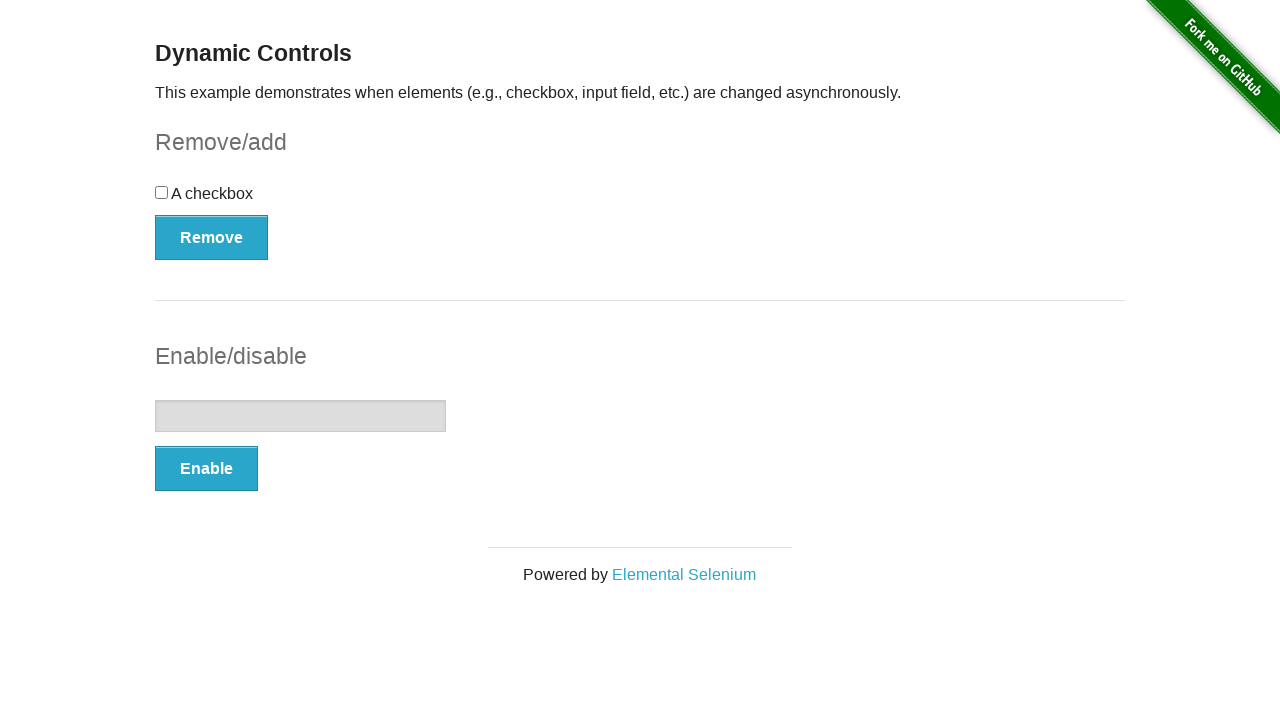

Clicked Enable button to enable the textbox at (206, 469) on internal:role=button[name="Enable"i]
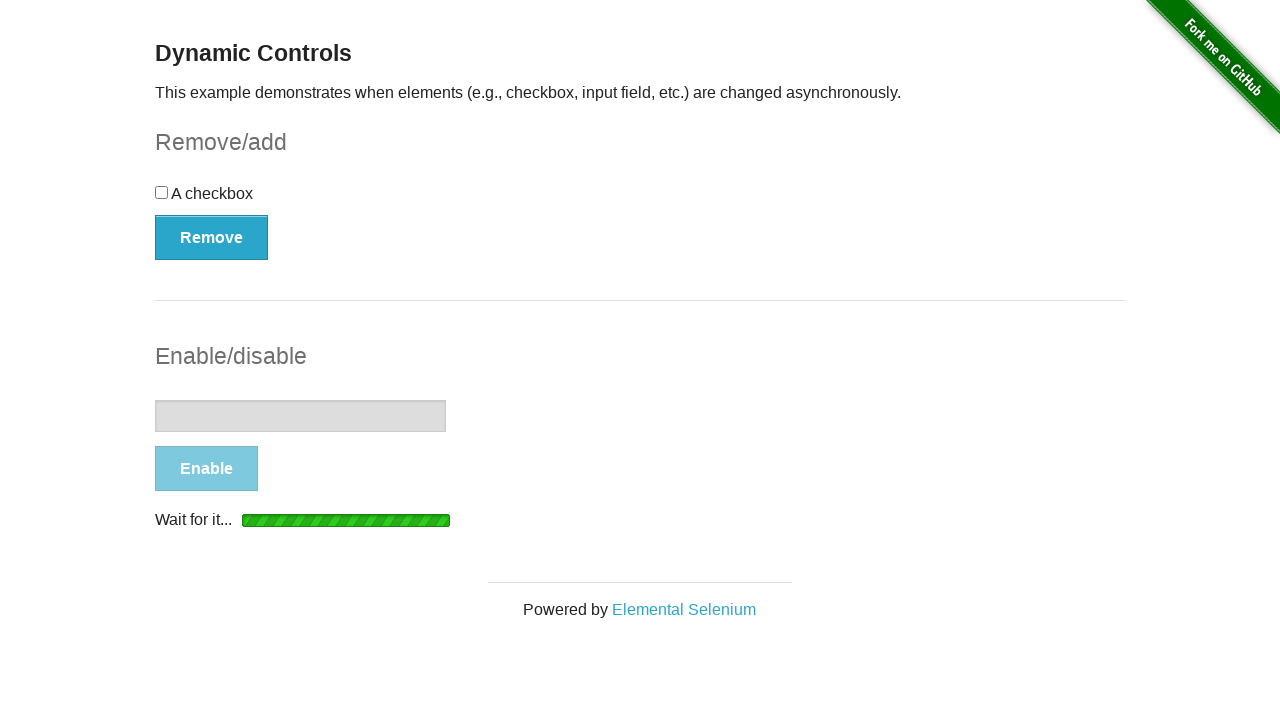

Waited for enable message to appear
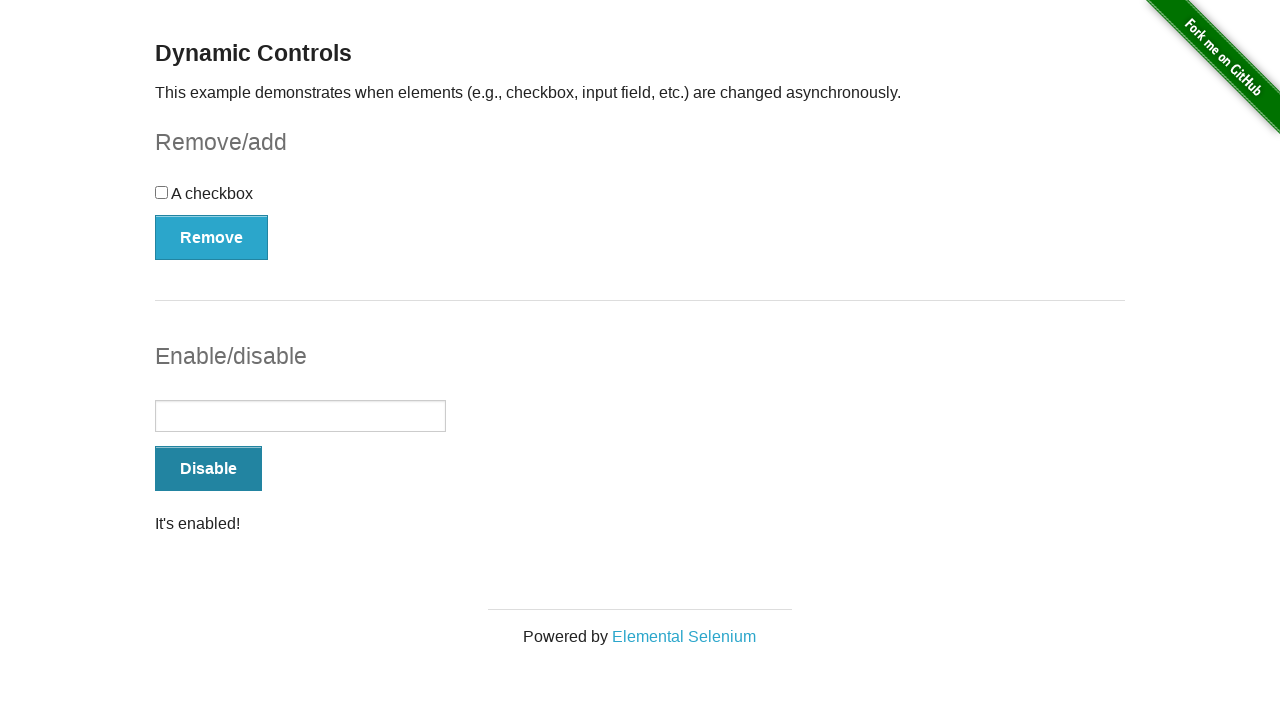

Clicked Disable button to disable the textbox at (208, 469) on internal:role=button[name="Disable"i]
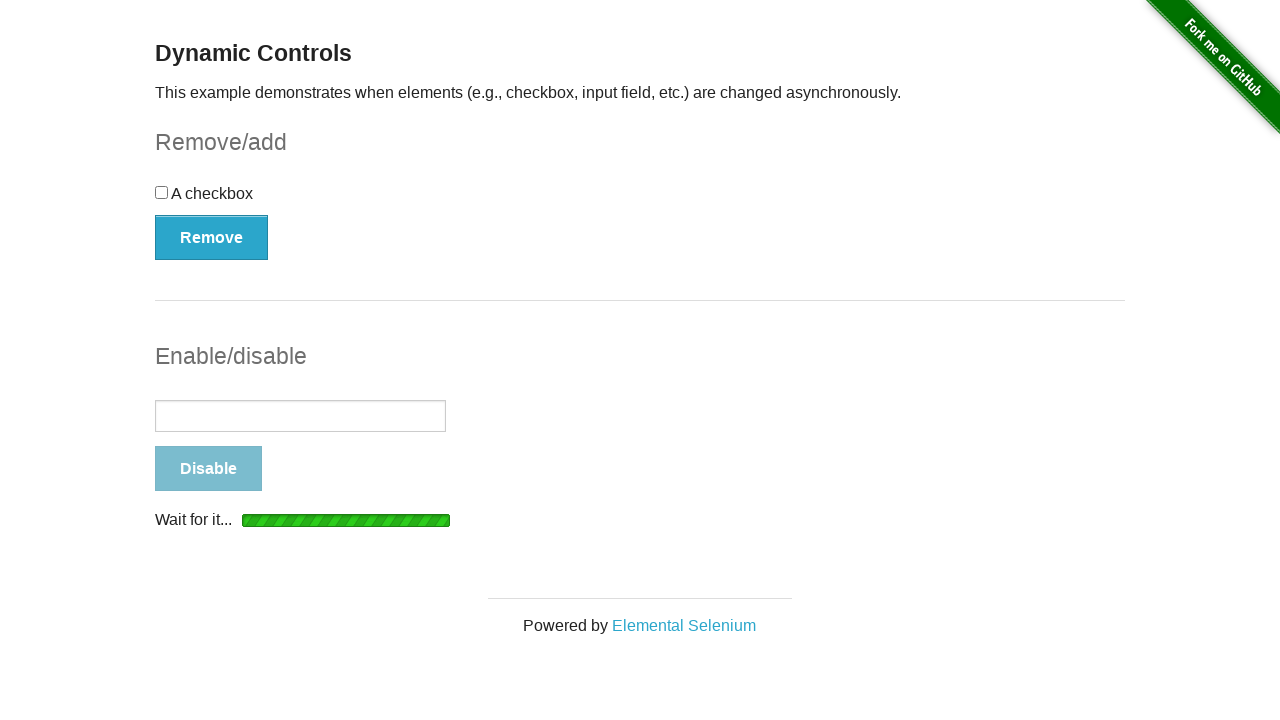

Waited for disable message to appear
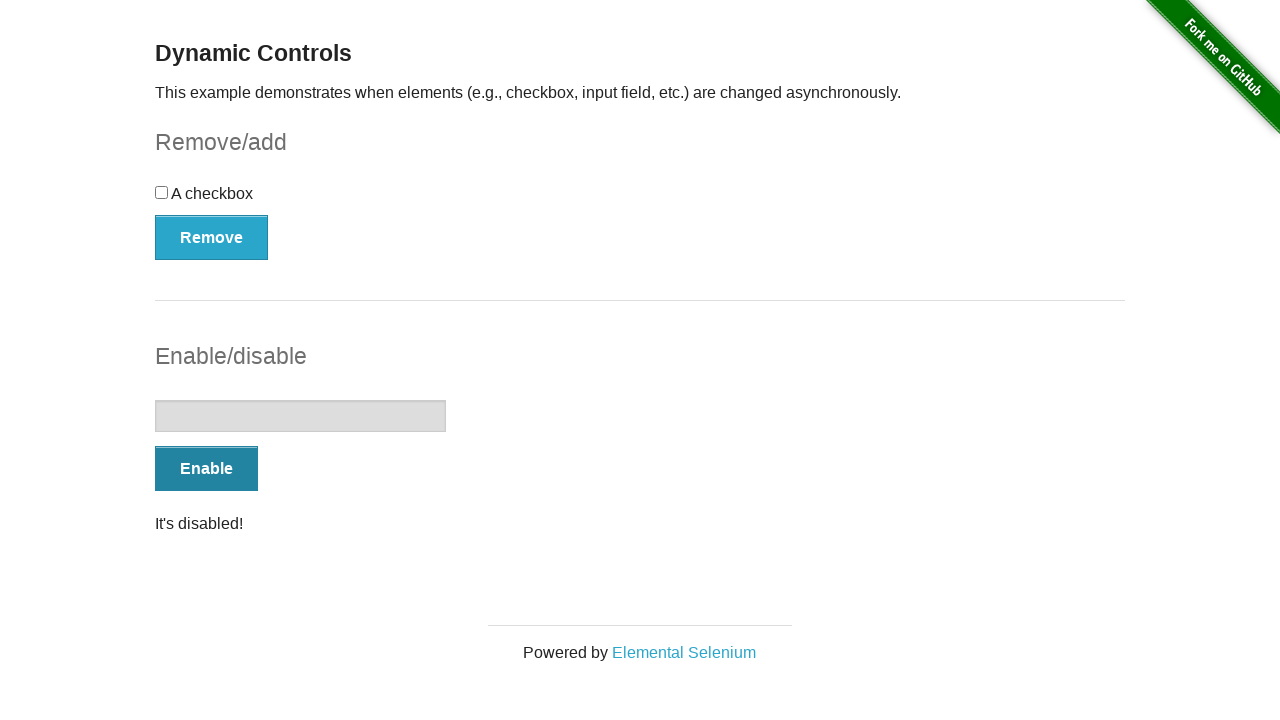

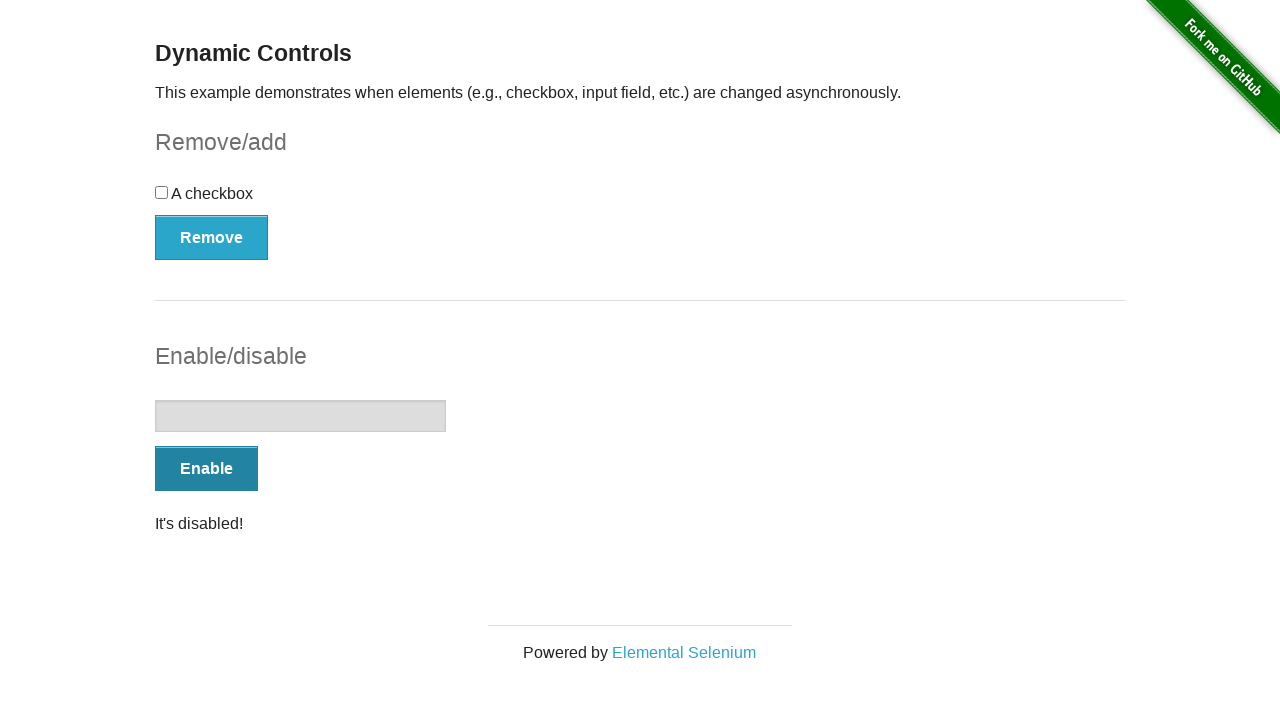